Tests radio button functionality by selecting different radio options and verifying the final selection result

Starting URL: https://acctabootcamp.github.io/site/examples/actions

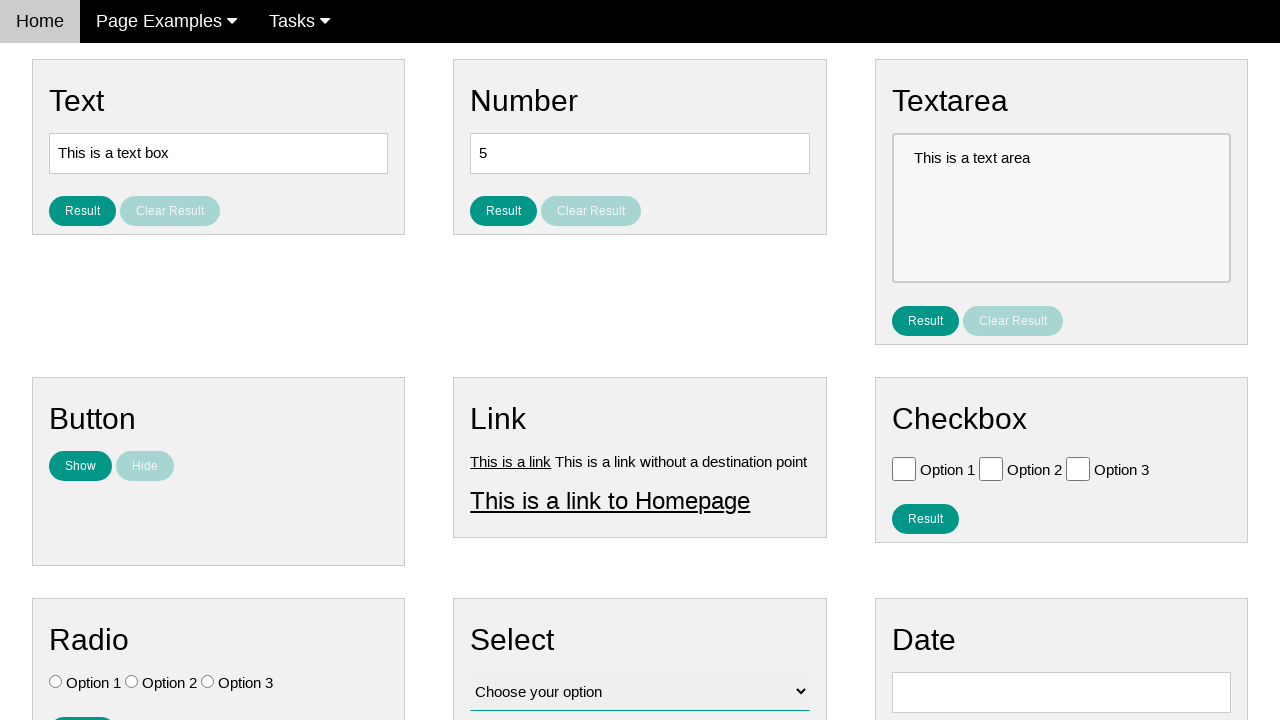

Clicked the third radio button (Option 3) at (208, 682) on .w3-check[type='radio'] >> nth=2
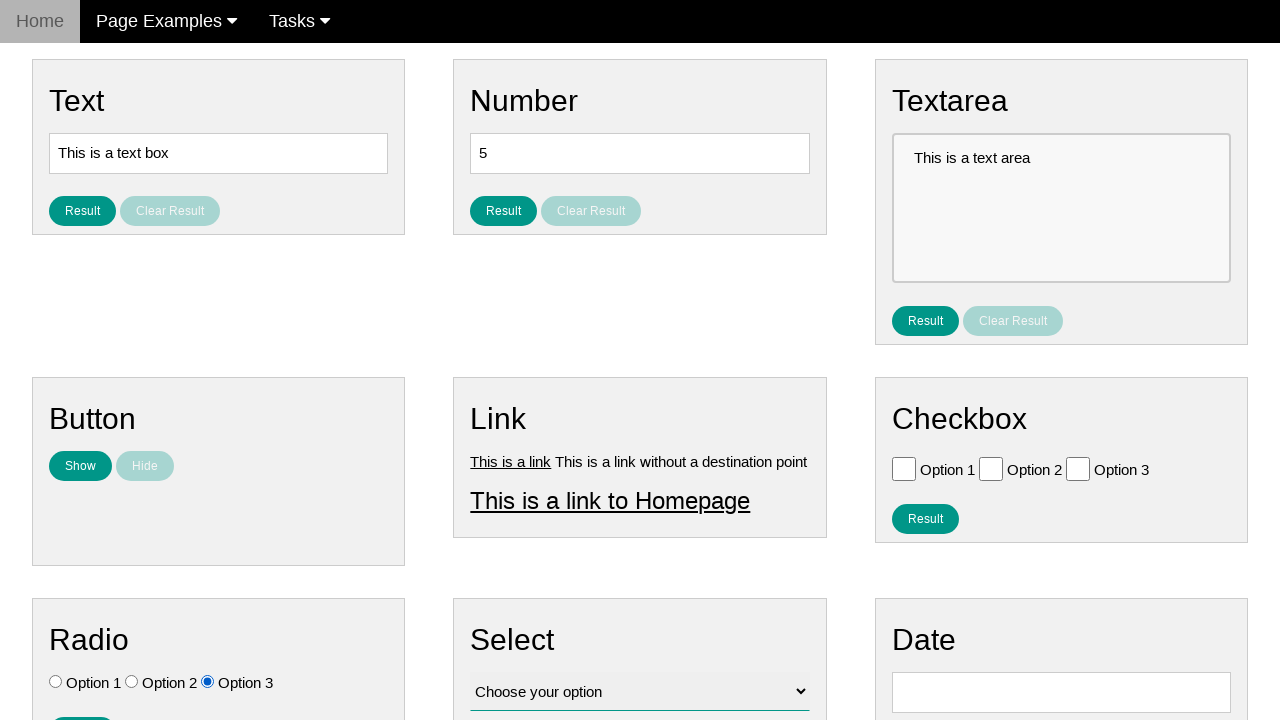

Clicked the first radio button (Option 1) at (56, 682) on .w3-check[type='radio'] >> nth=0
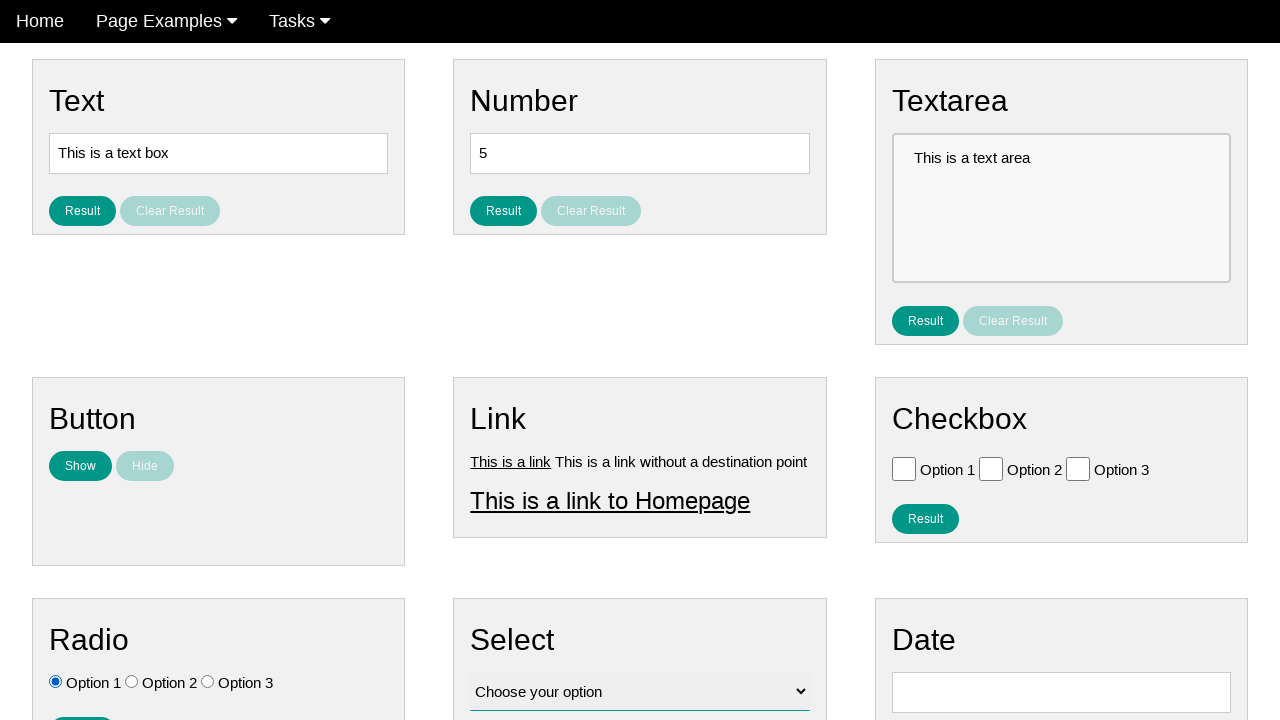

Clicked the result button for radio at (82, 705) on #result_button_ratio
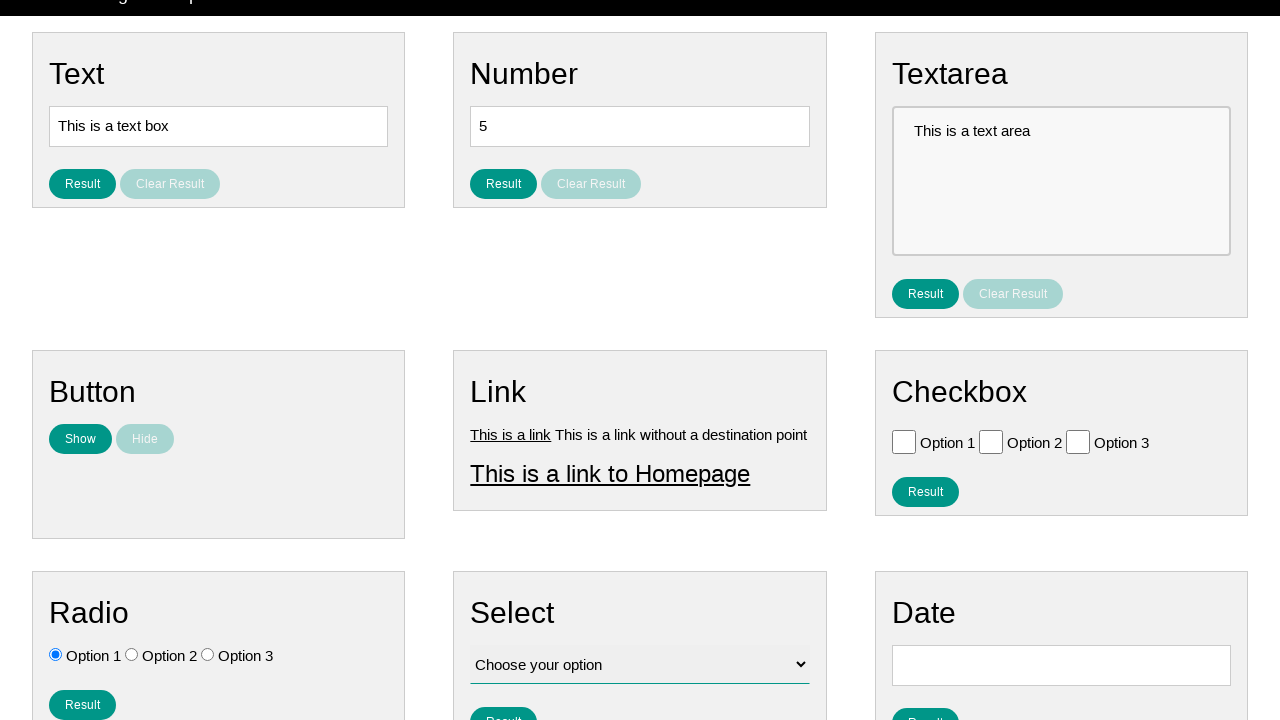

Radio button result was displayed
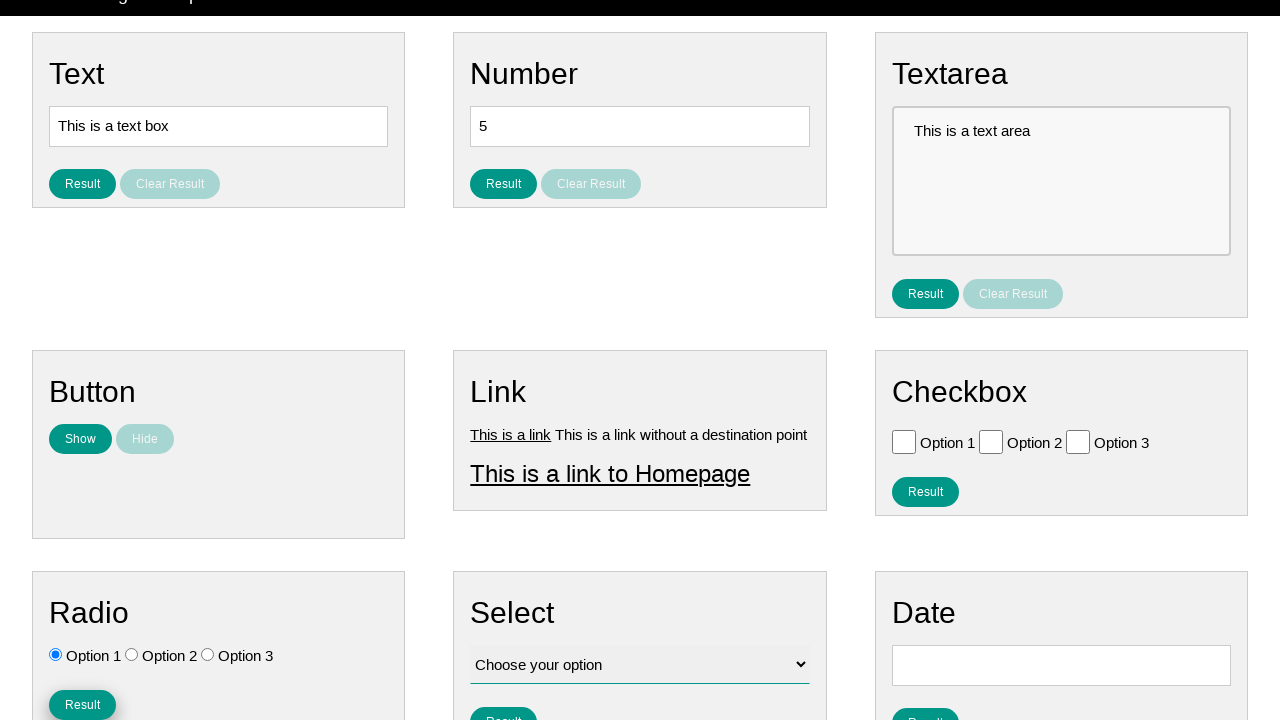

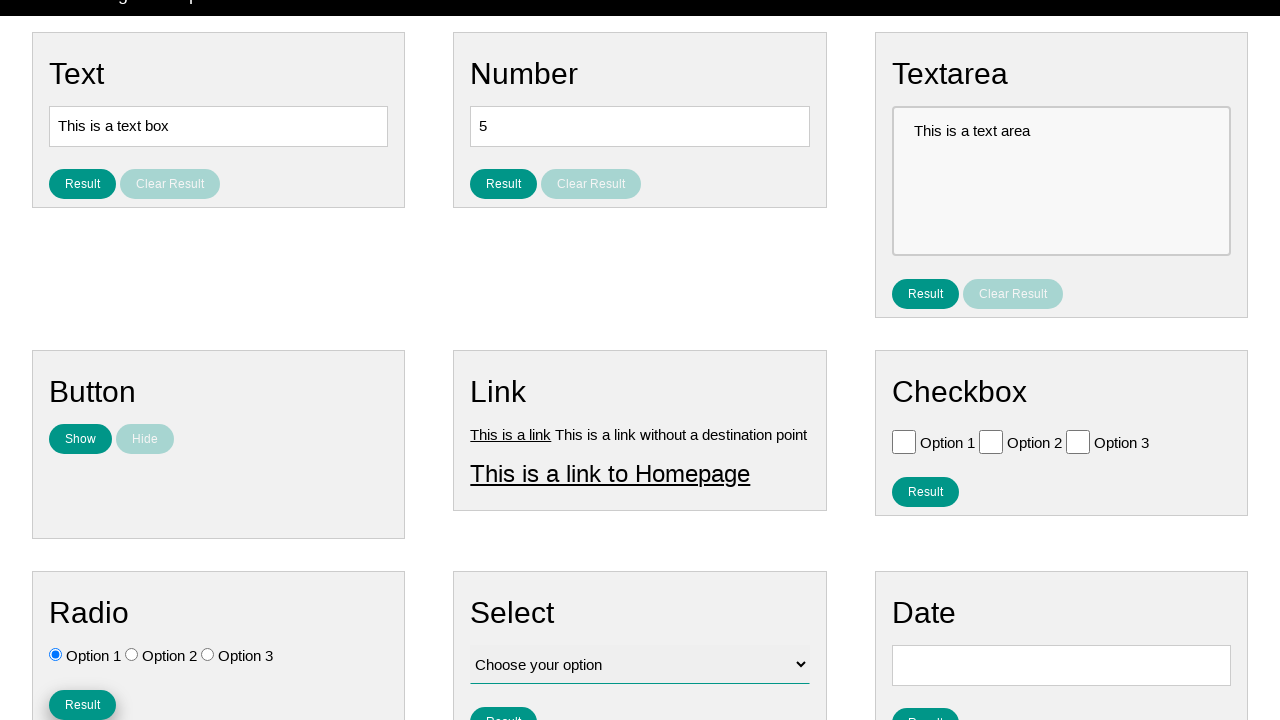